Tests JavaScript alert handling functionality by triggering alerts, confirming messages, and accepting/dismissing them

Starting URL: https://rahulshettyacademy.com/AutomationPractice/

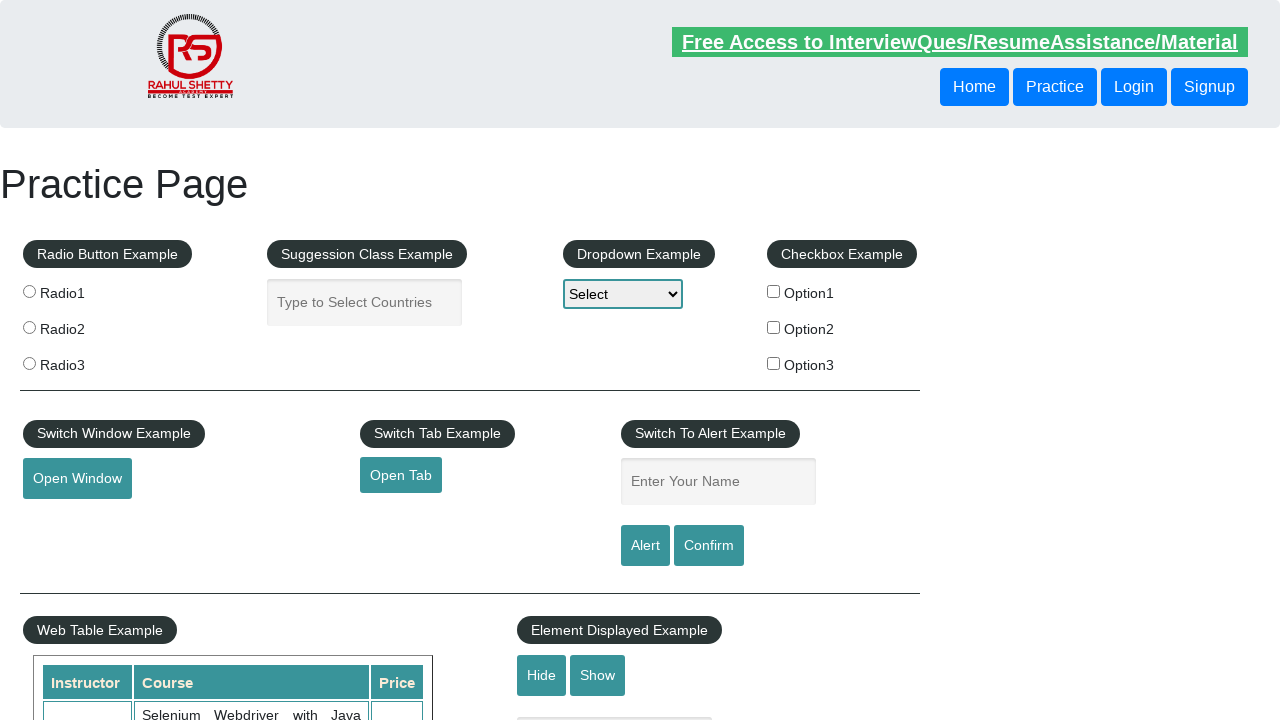

Filled name field with 'Rahul' on #name
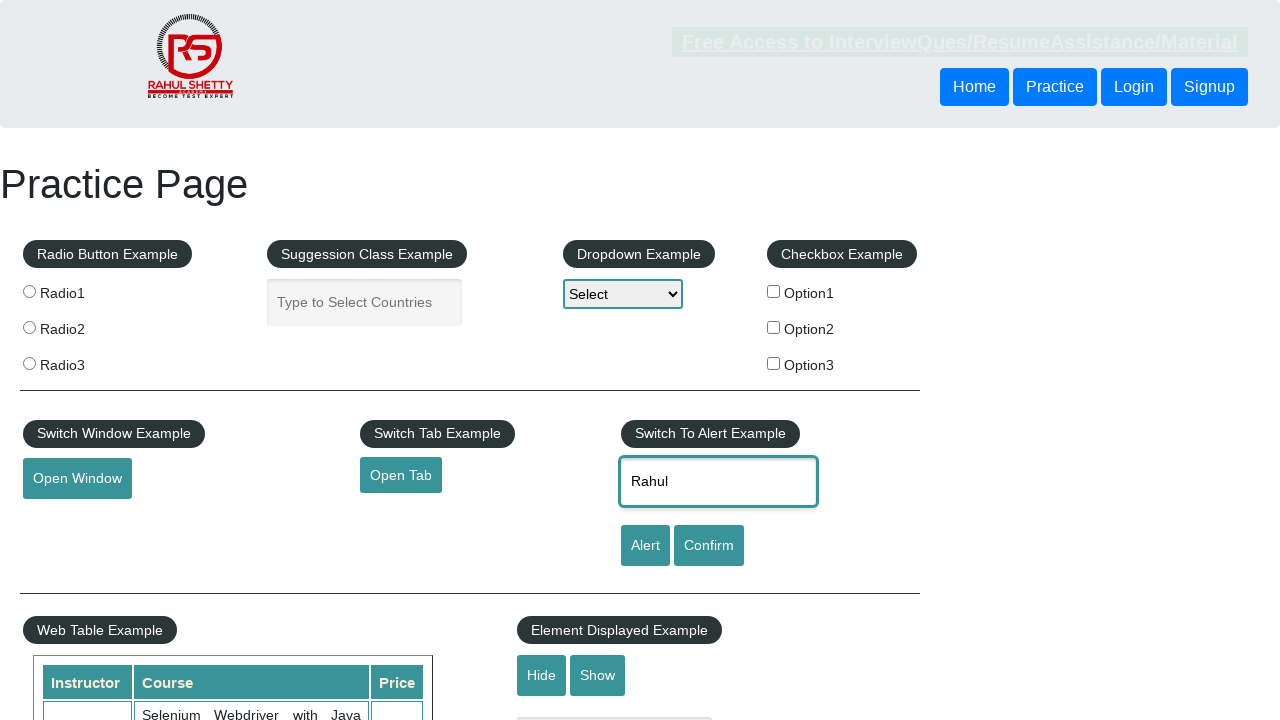

Set up dialog handler to accept alerts
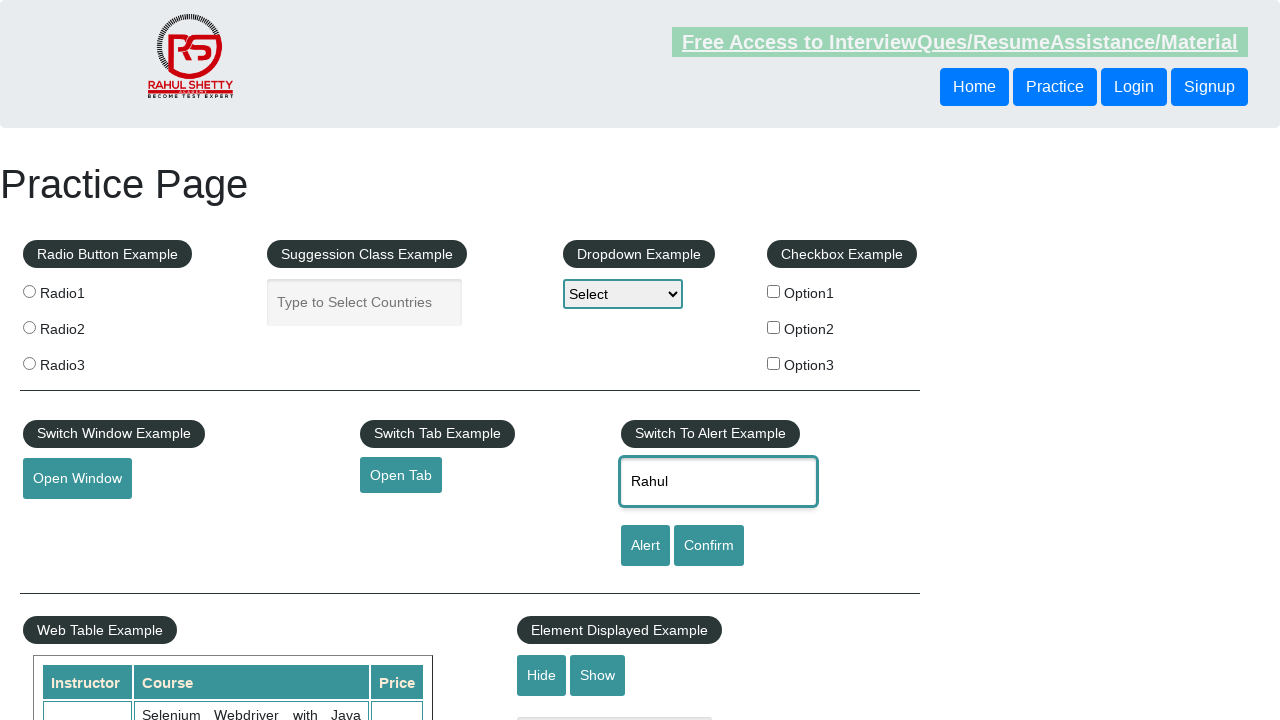

Clicked alert button and accepted the alert at (645, 546) on #alertbtn
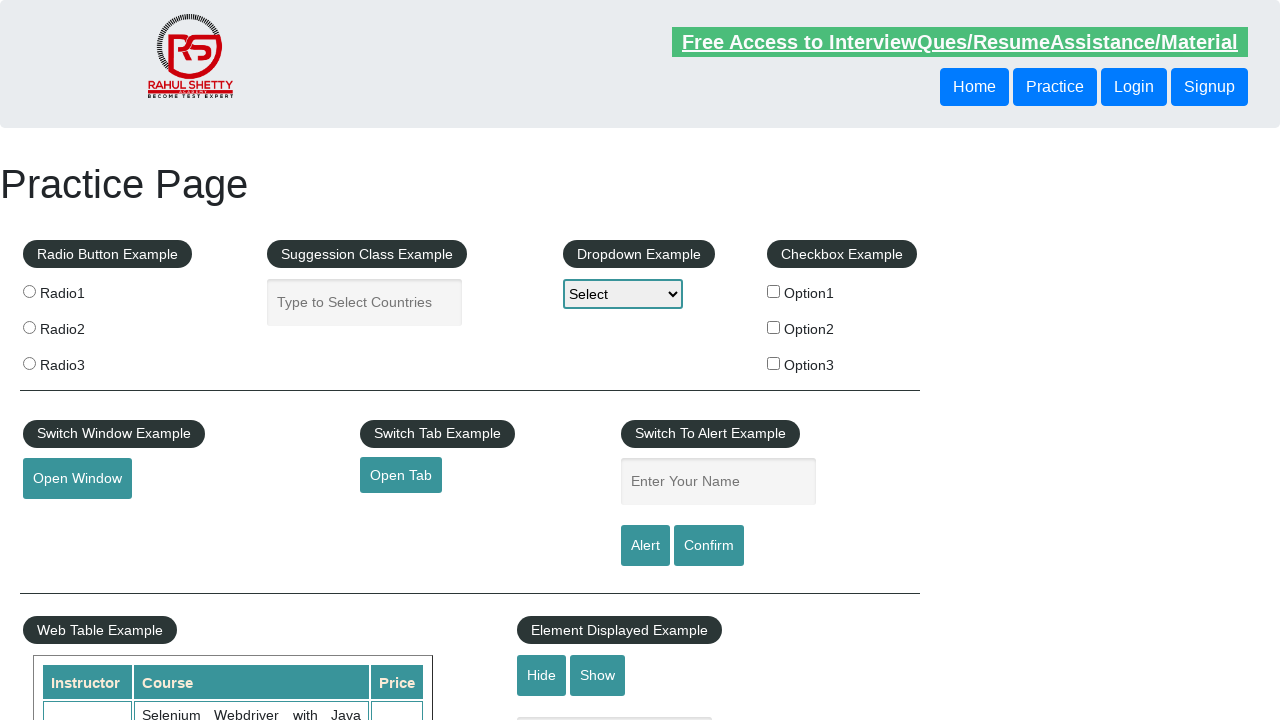

Set up dialog handler to dismiss confirmations
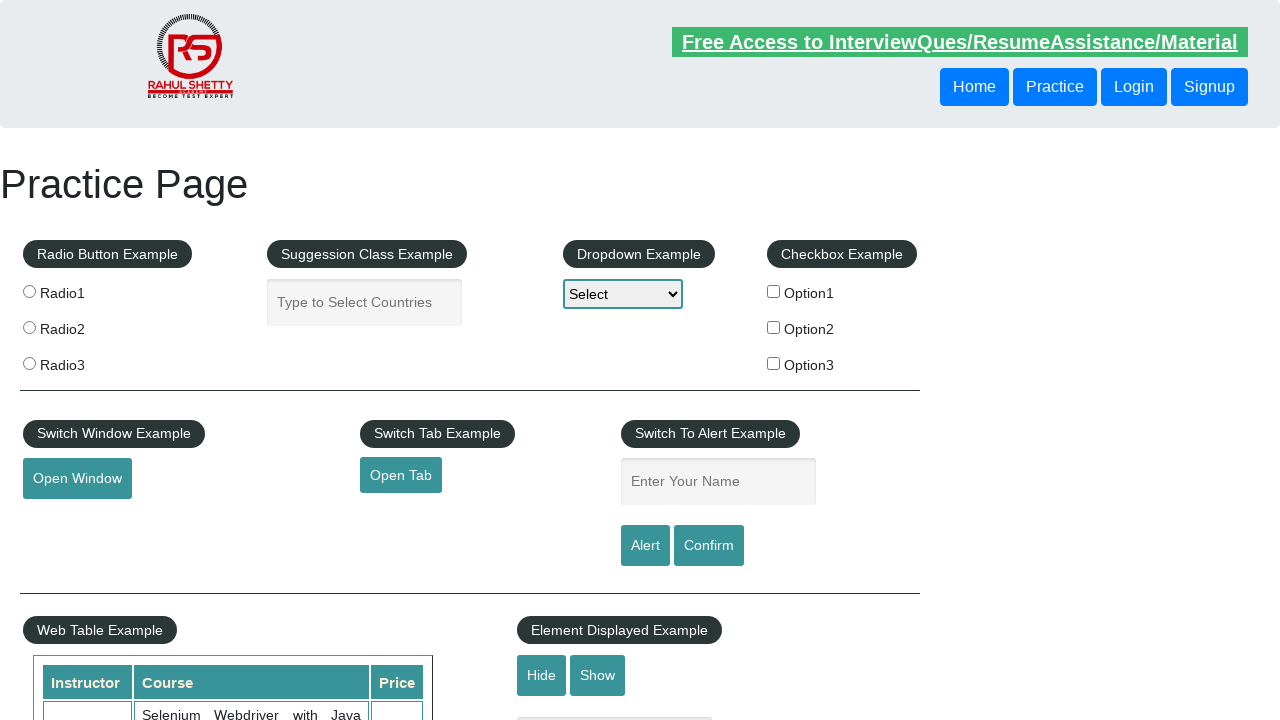

Clicked confirm button and dismissed the confirmation dialog at (709, 546) on #confirmbtn
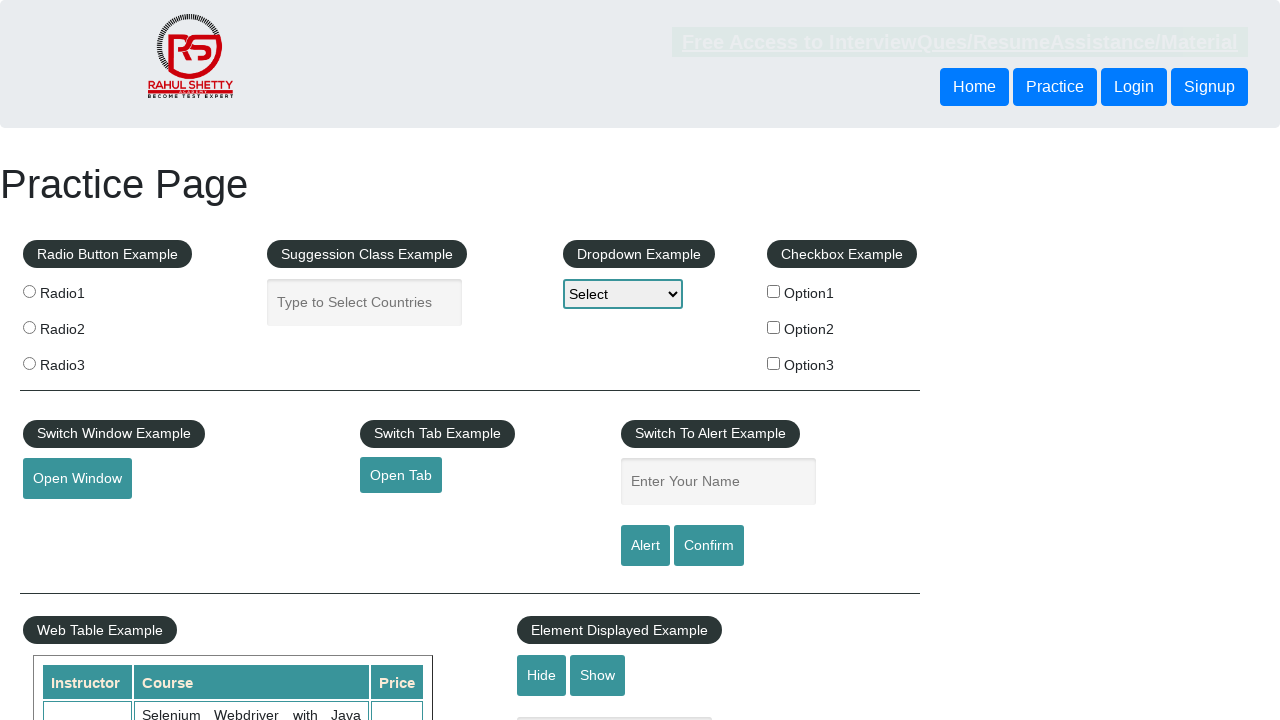

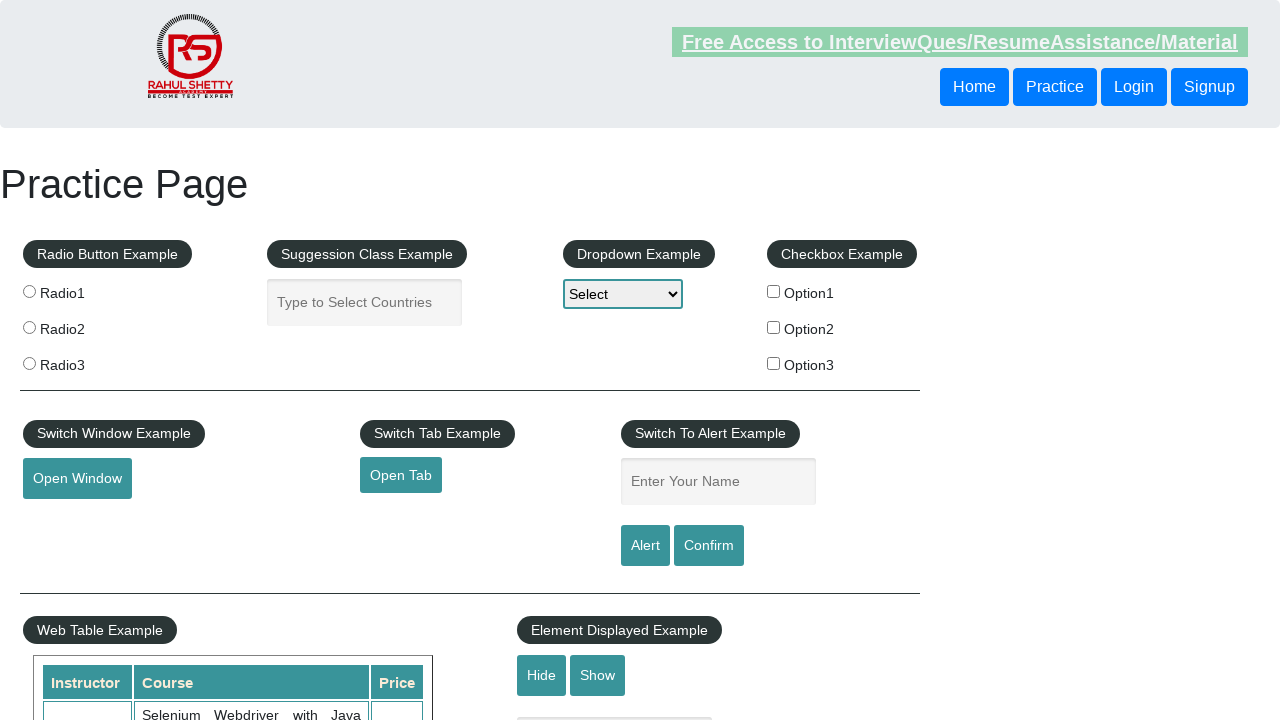